Tests an e-commerce site's product search and cart functionality by searching for products containing "ca", verifying results, and adding specific items to cart

Starting URL: https://rahulshettyacademy.com/seleniumPractise/#/

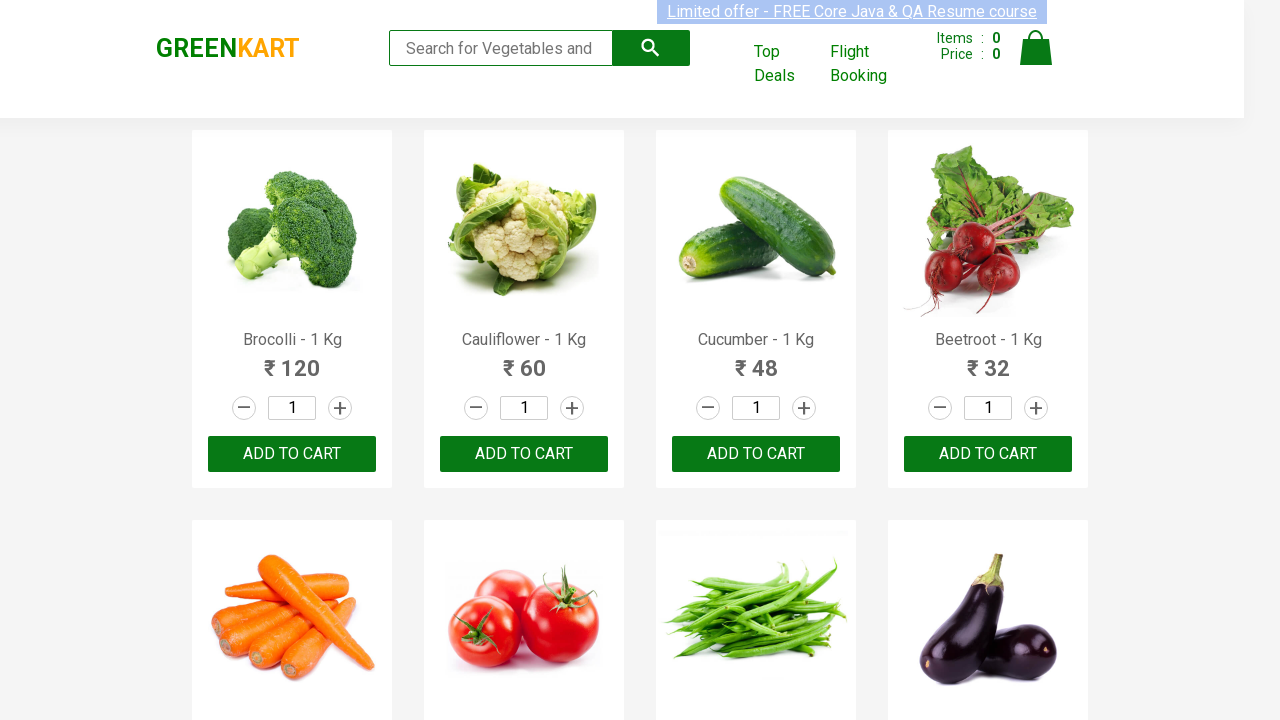

Filled search field with 'ca' on .search-keyword
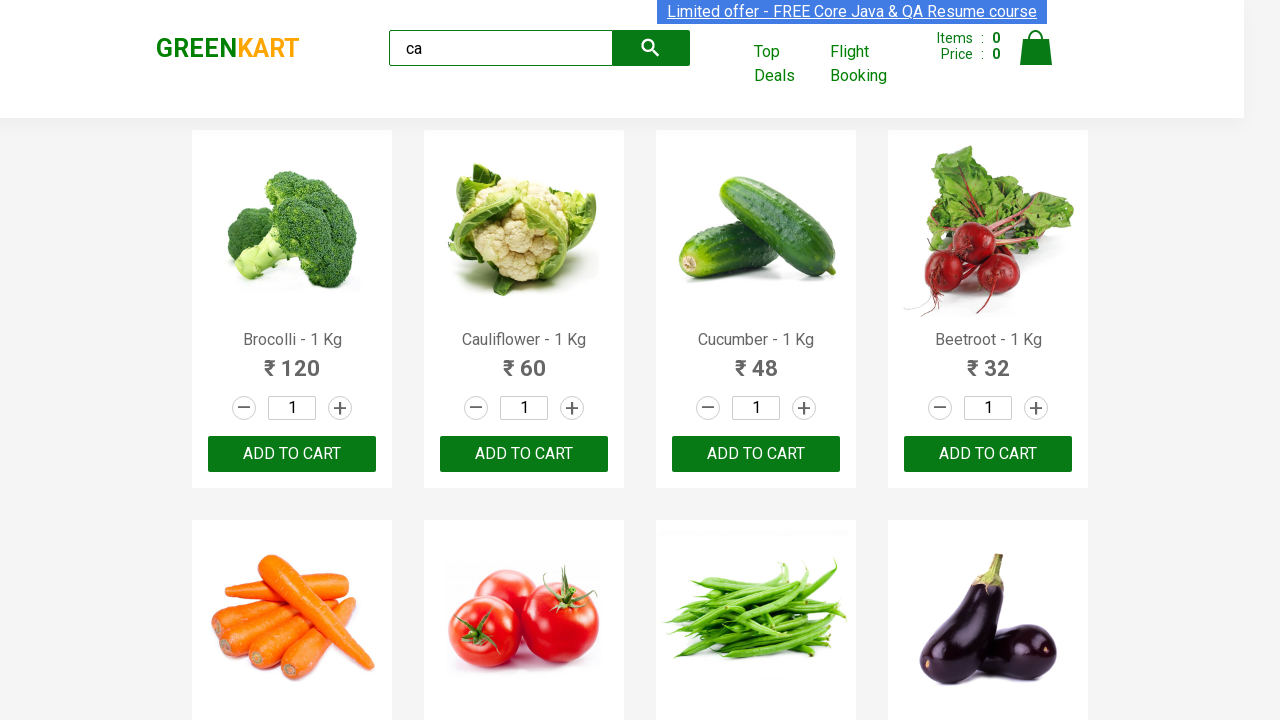

Waited 2 seconds for search results to update
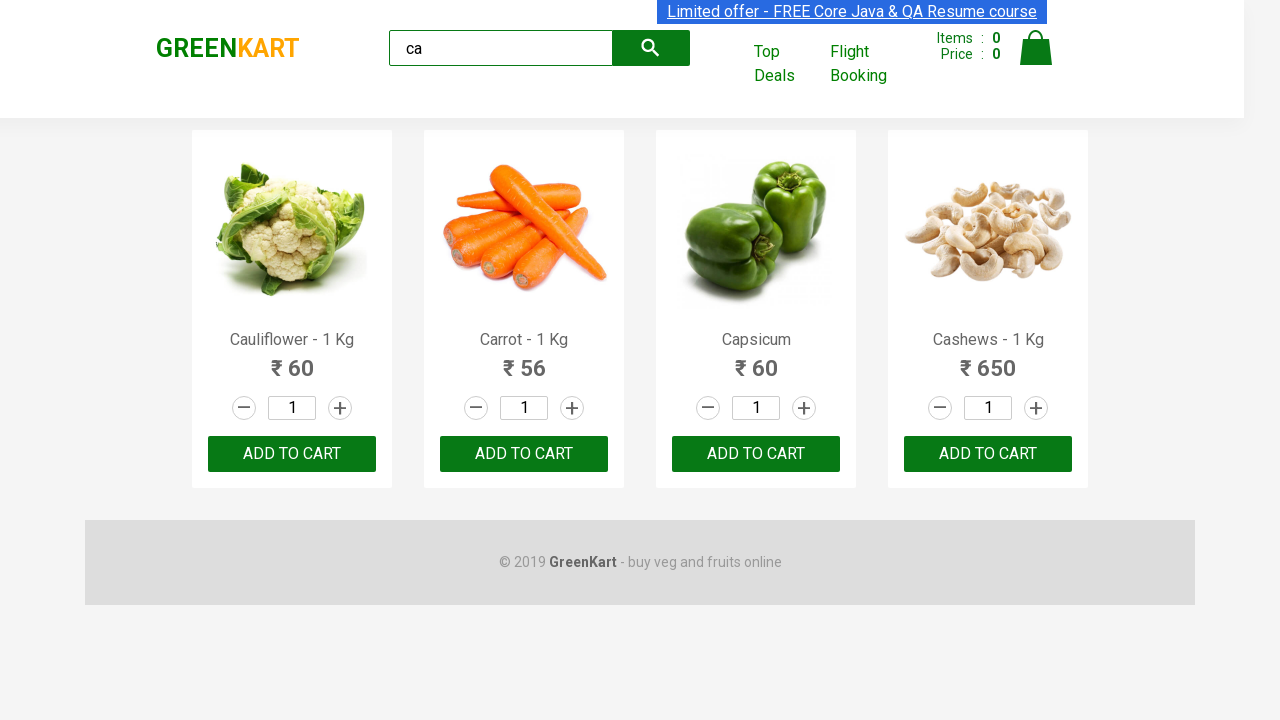

Verified 4 visible products are displayed
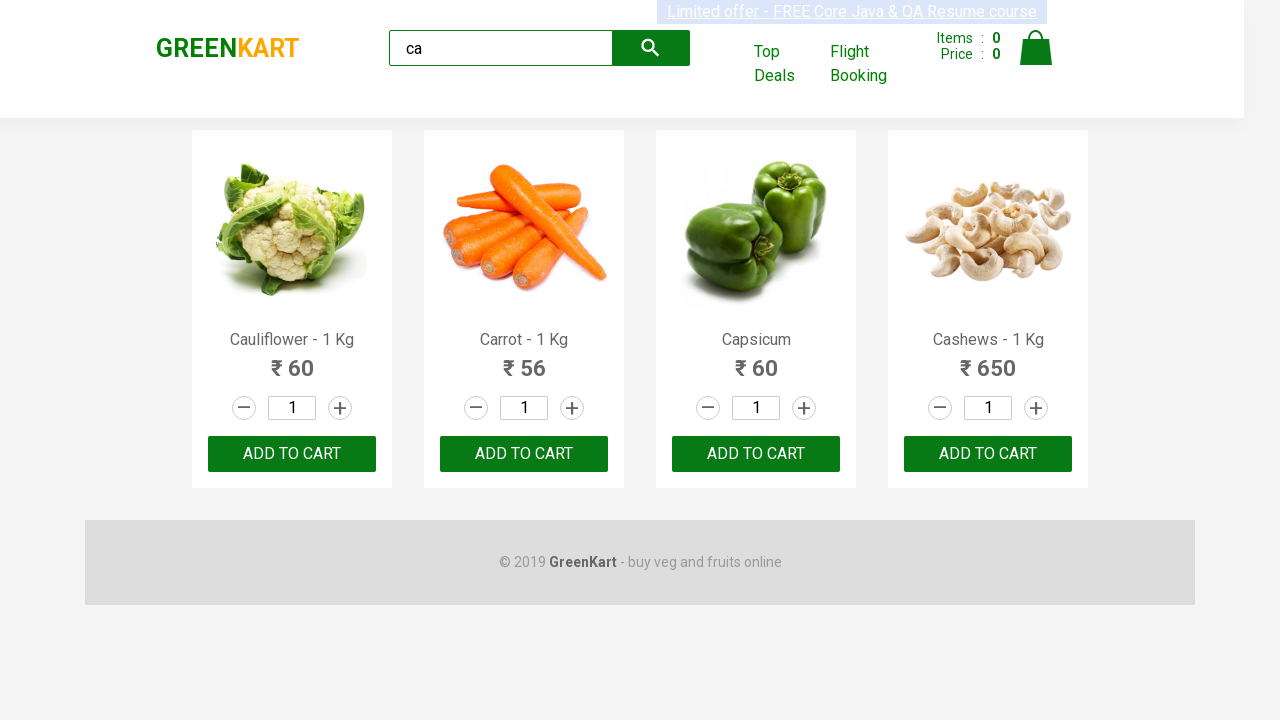

Clicked 'ADD TO CART' button on the third product at (756, 454) on .products .product >> nth=2 >> internal:text="ADD TO CART"i
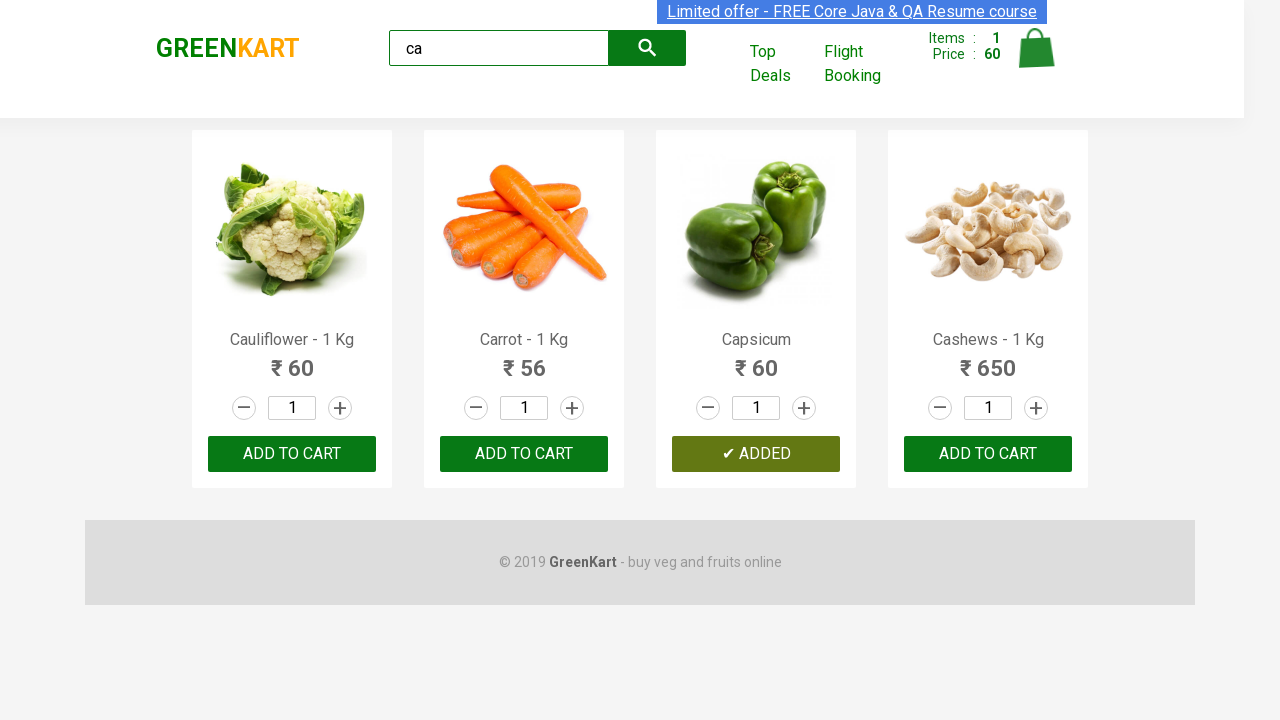

Found and clicked 'ADD TO CART' button for Cashews product at (988, 454) on .products .product >> nth=3 >> button
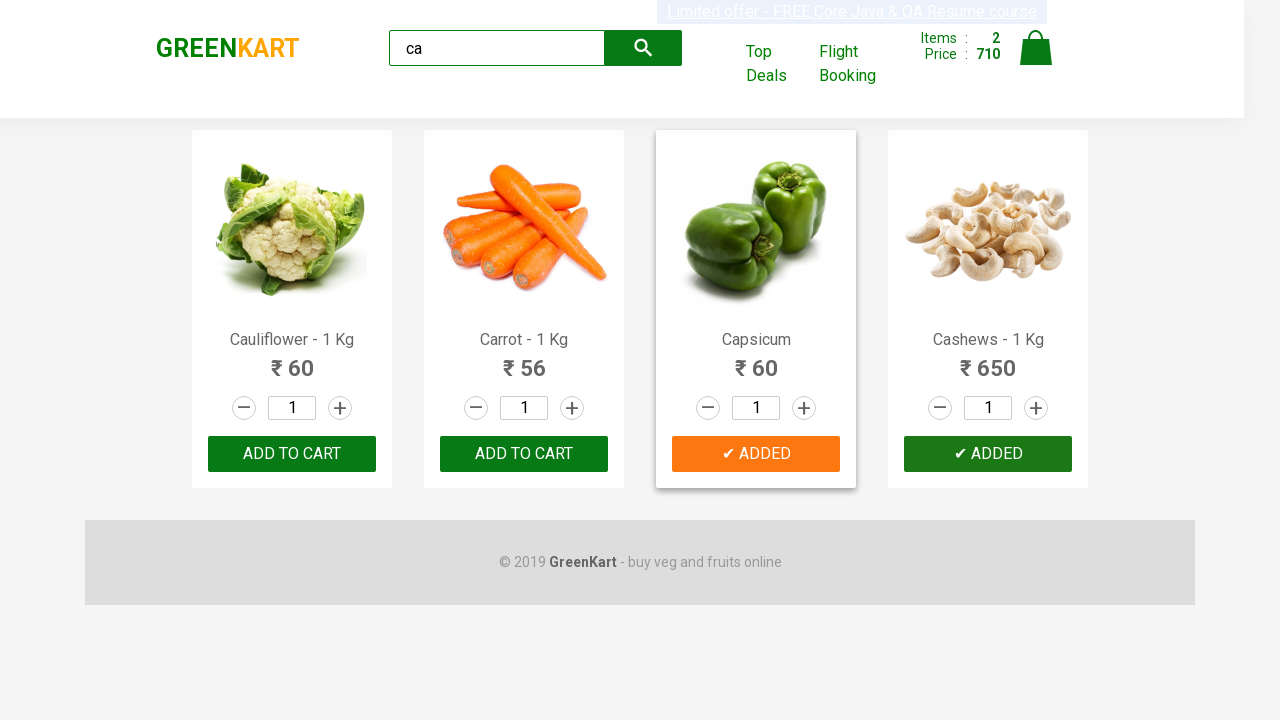

Verified brand text is 'GREENKART'
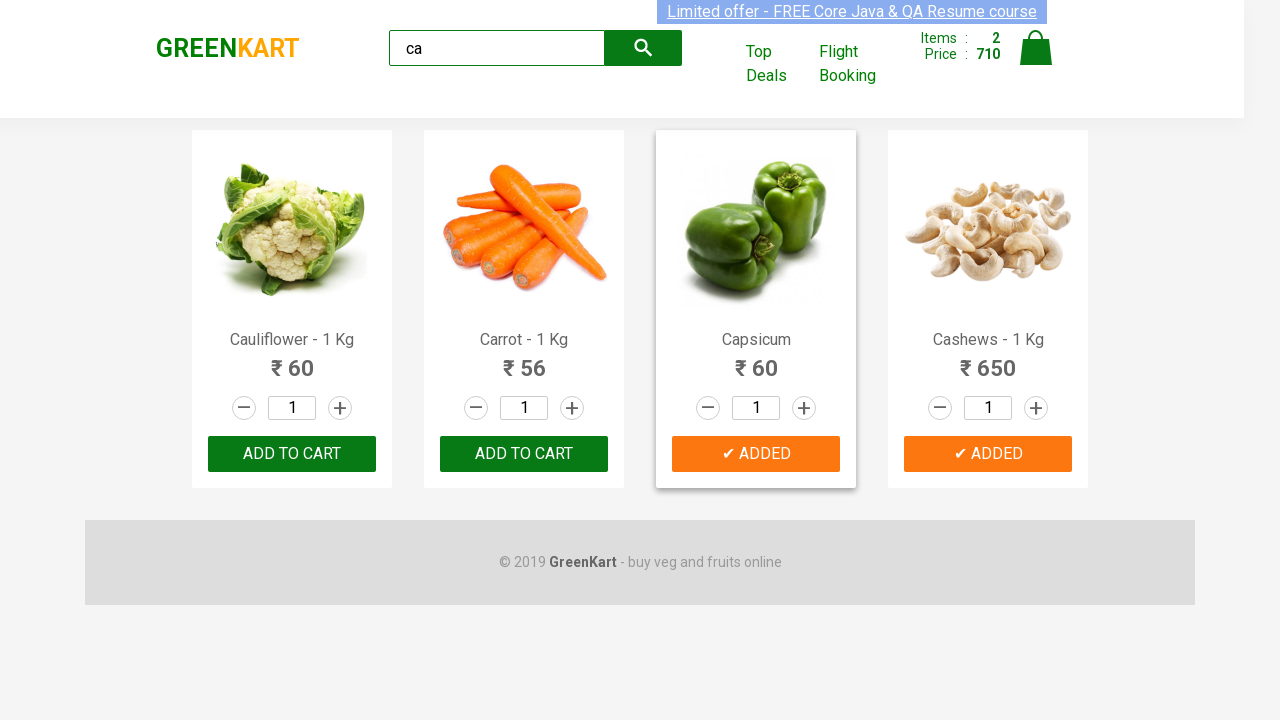

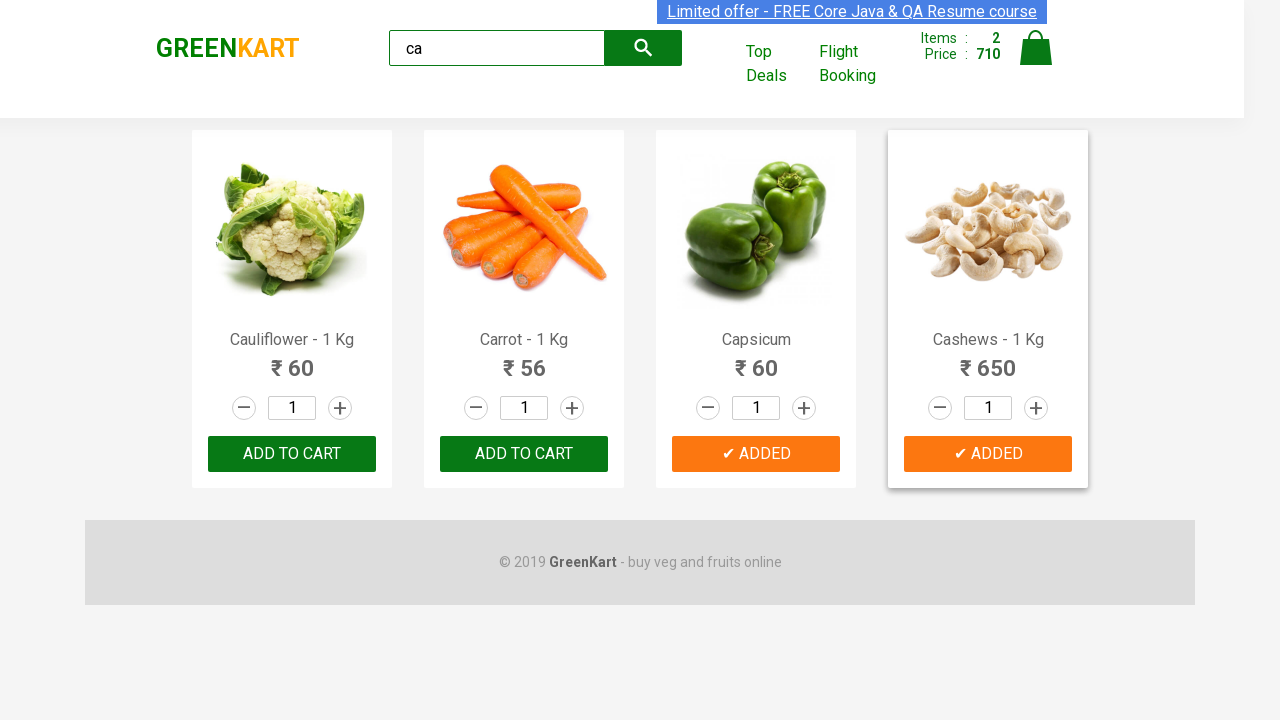